Tests that whitespace is trimmed from edited todo text

Starting URL: https://demo.playwright.dev/todomvc

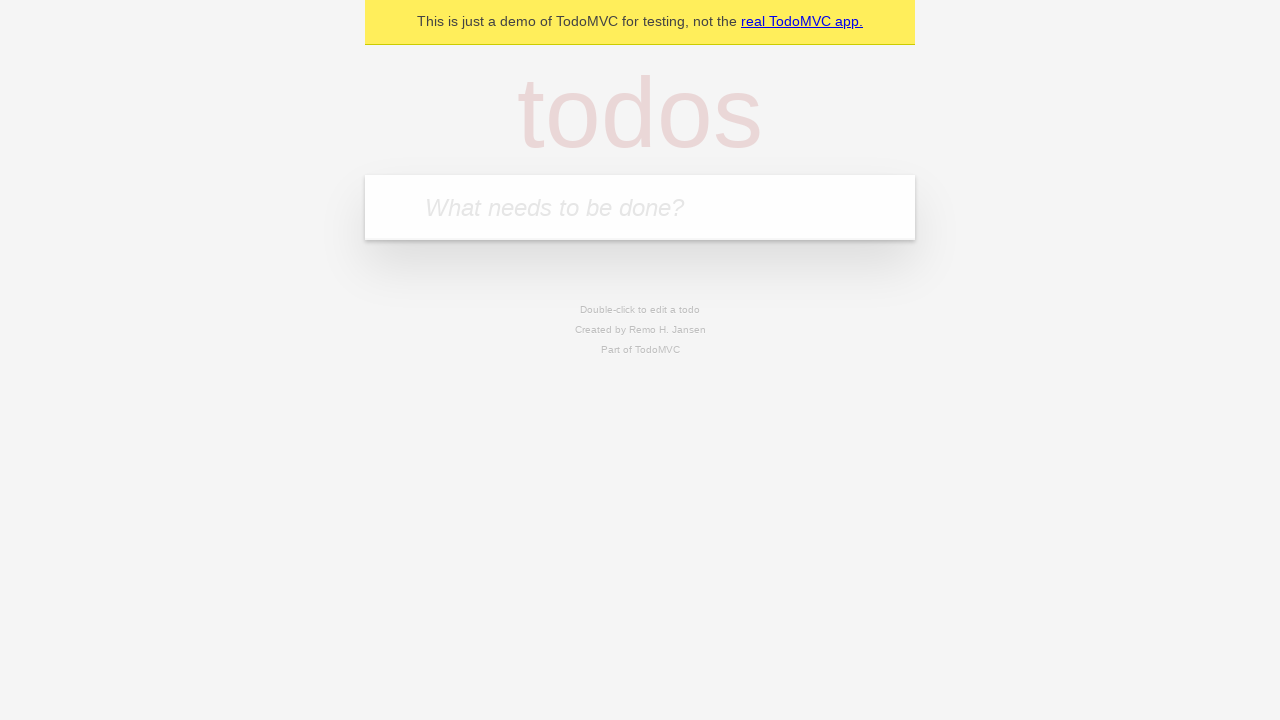

Filled todo input with 'buy some cheese' on internal:attr=[placeholder="What needs to be done?"i]
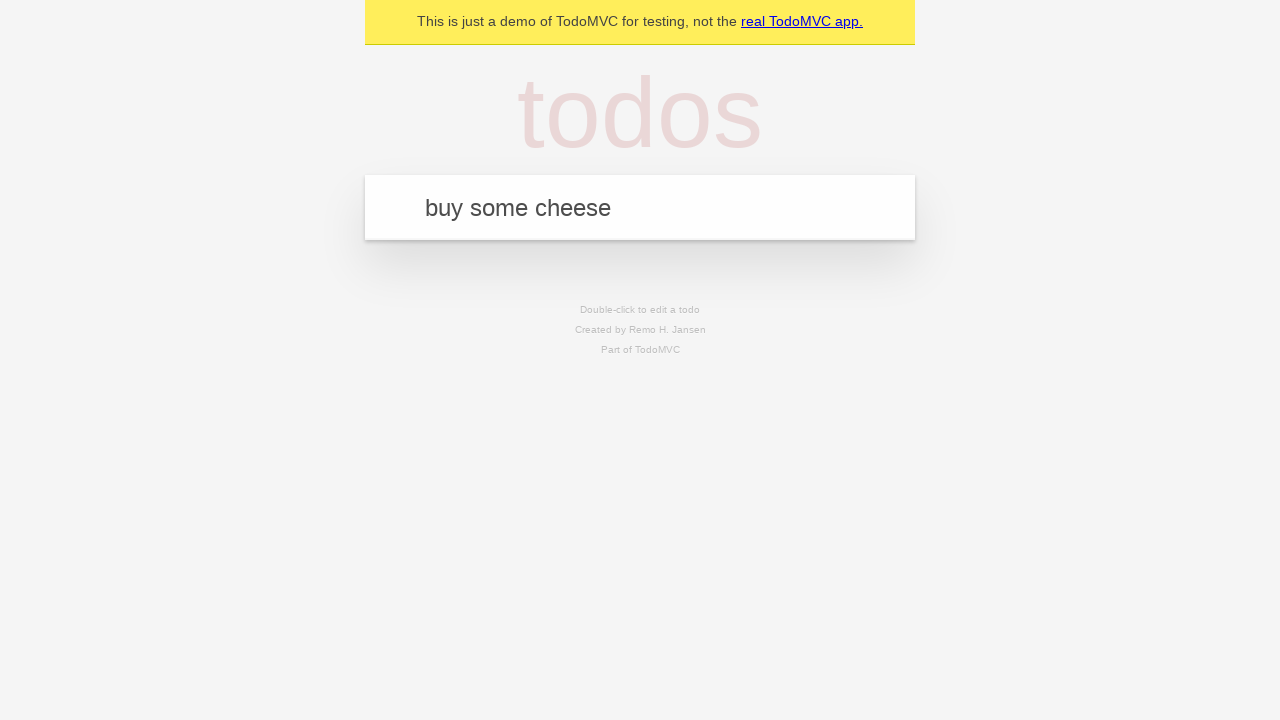

Pressed Enter to create first todo on internal:attr=[placeholder="What needs to be done?"i]
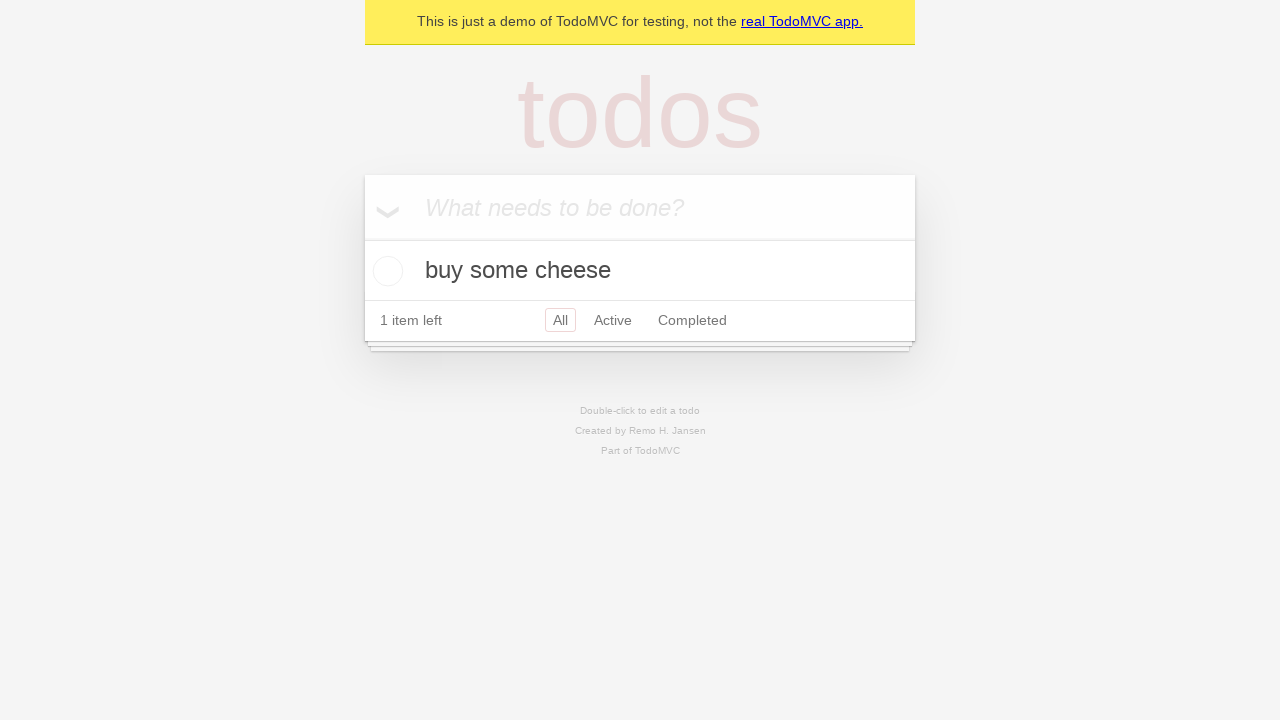

Filled todo input with 'feed the cat' on internal:attr=[placeholder="What needs to be done?"i]
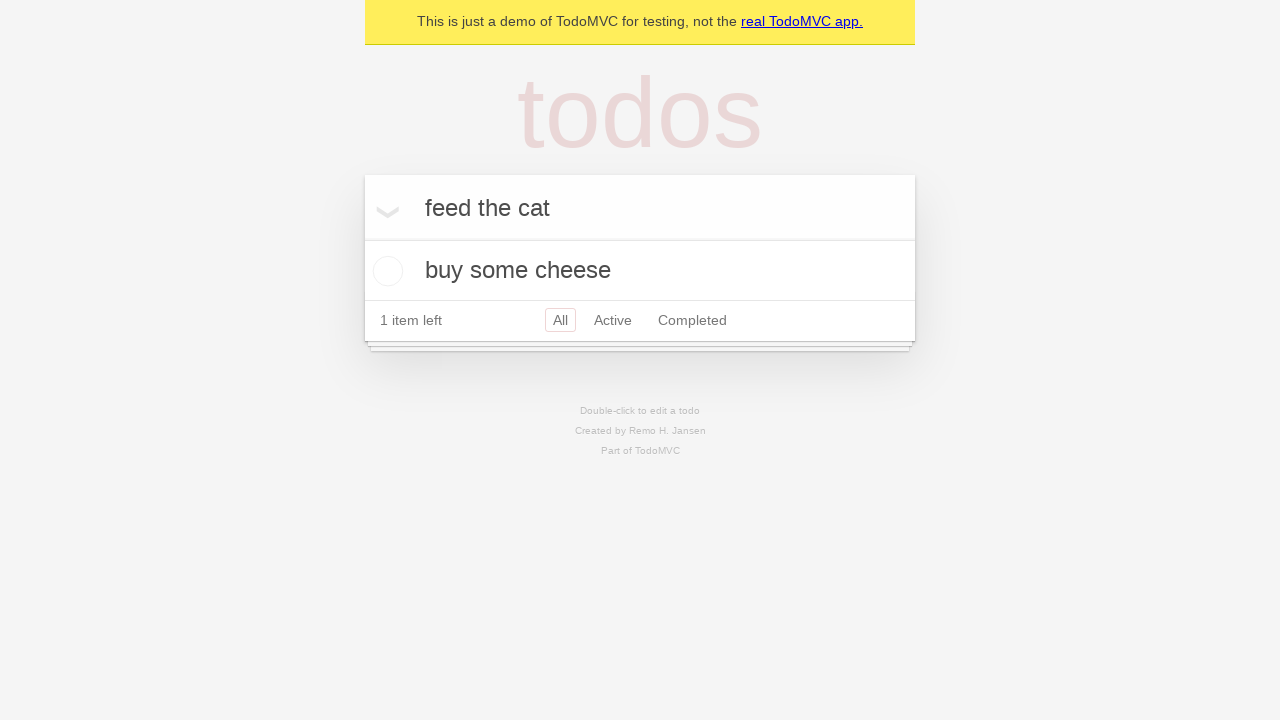

Pressed Enter to create second todo on internal:attr=[placeholder="What needs to be done?"i]
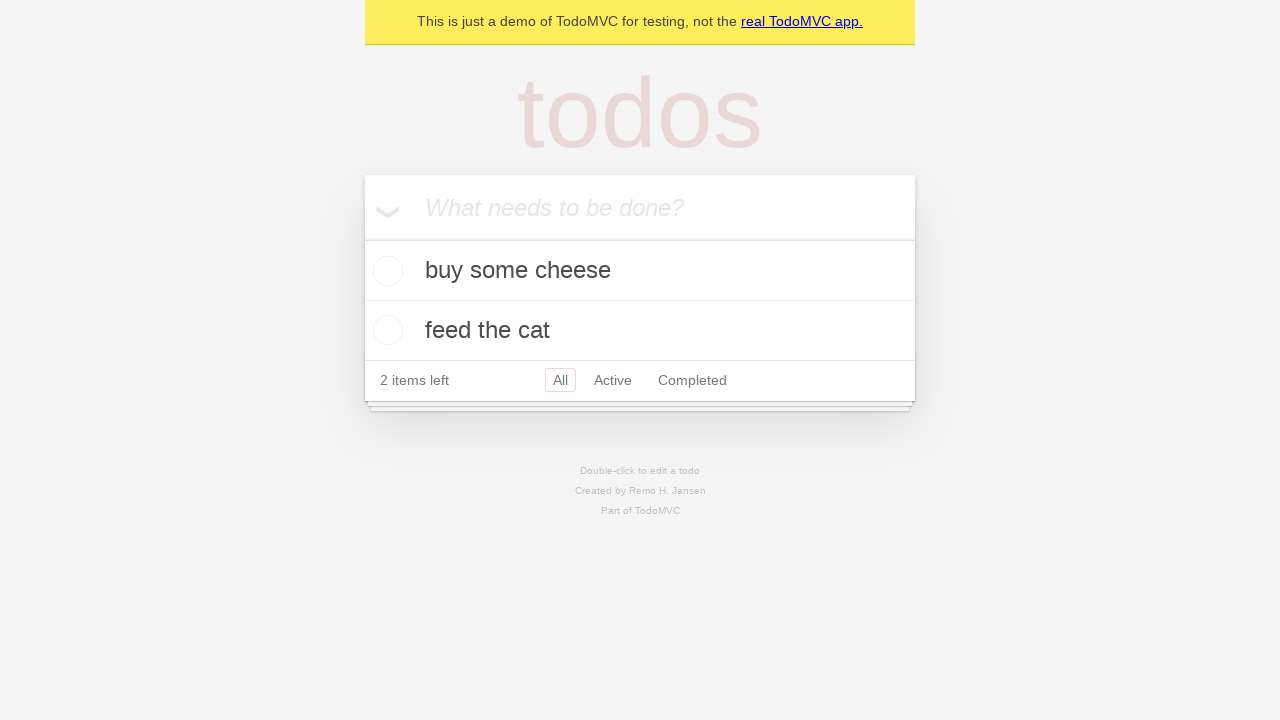

Filled todo input with 'book a doctors appointment' on internal:attr=[placeholder="What needs to be done?"i]
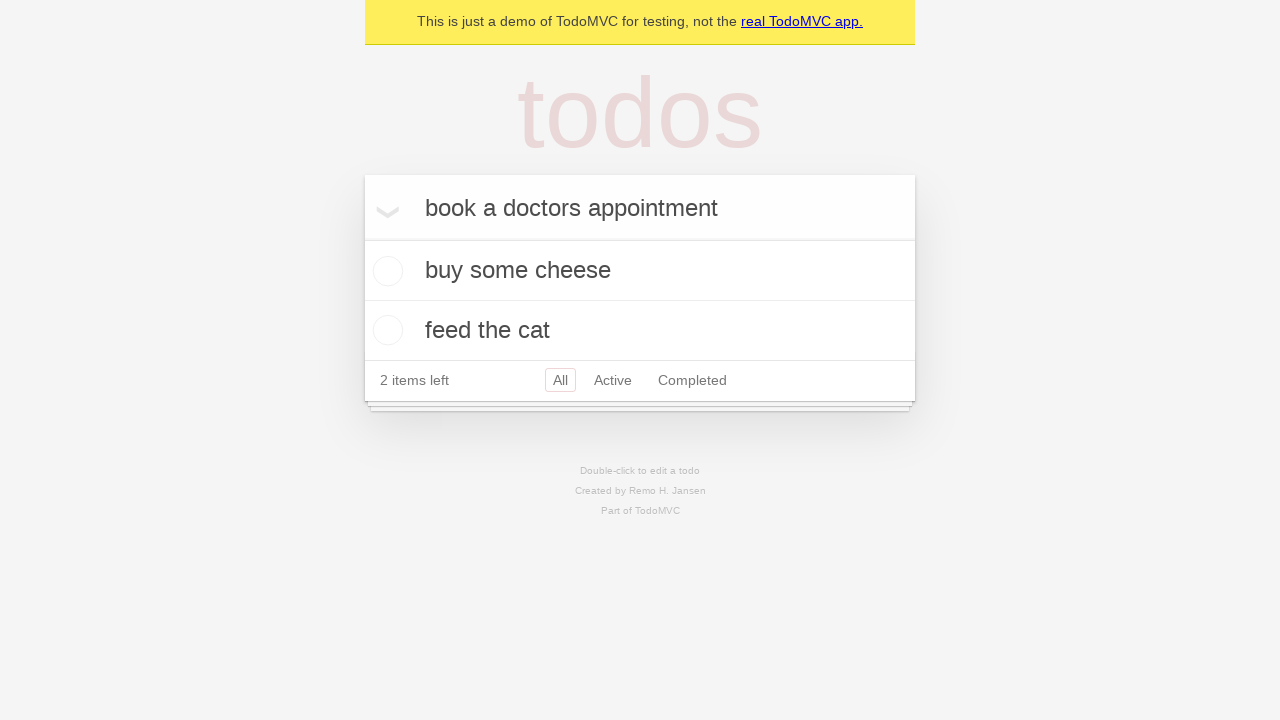

Pressed Enter to create third todo on internal:attr=[placeholder="What needs to be done?"i]
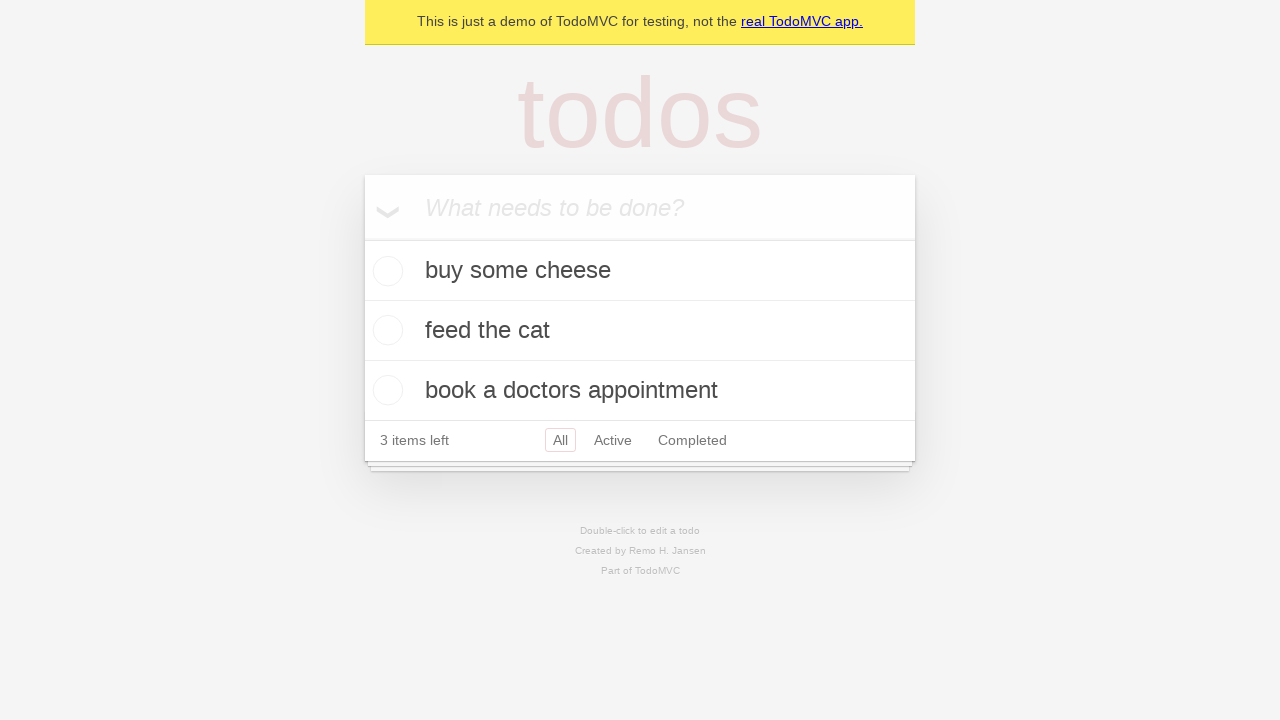

Double-clicked second todo item to enter edit mode at (640, 331) on internal:testid=[data-testid="todo-item"s] >> nth=1
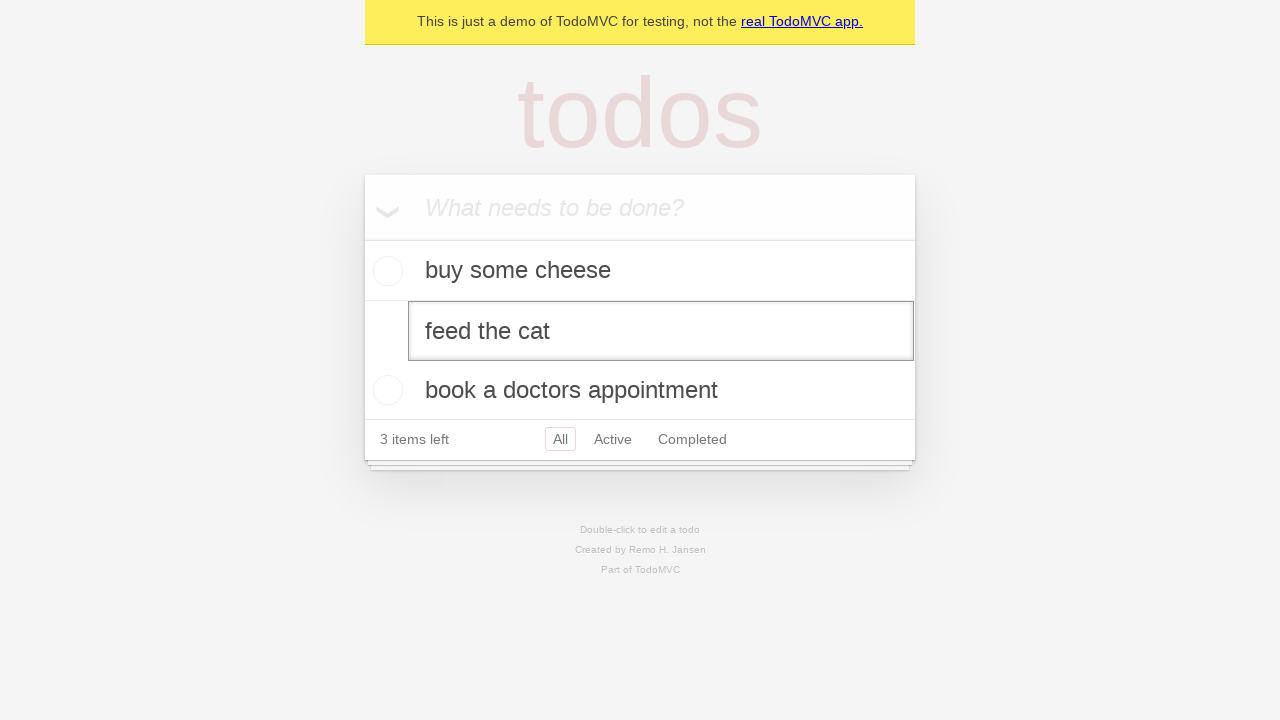

Filled edit textbox with '    buy some sausages    ' (with leading and trailing whitespace) on internal:testid=[data-testid="todo-item"s] >> nth=1 >> internal:role=textbox[nam
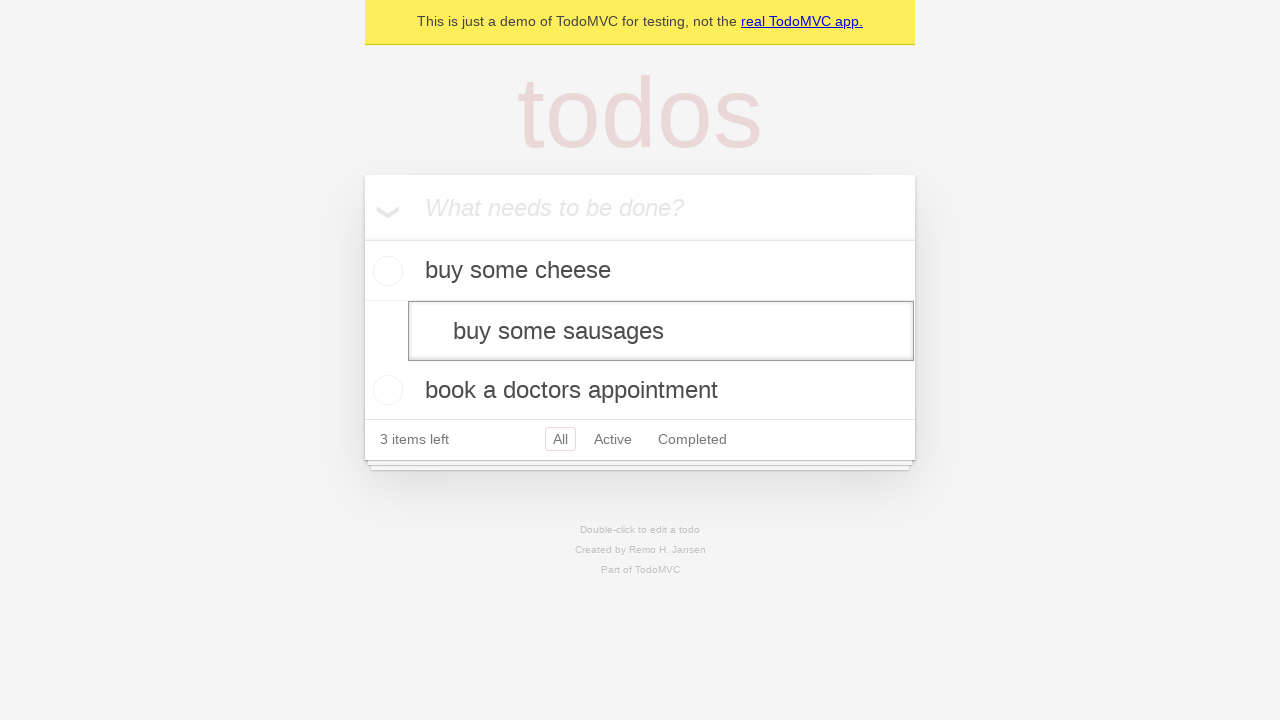

Pressed Enter to save edited todo text with whitespace trimmed on internal:testid=[data-testid="todo-item"s] >> nth=1 >> internal:role=textbox[nam
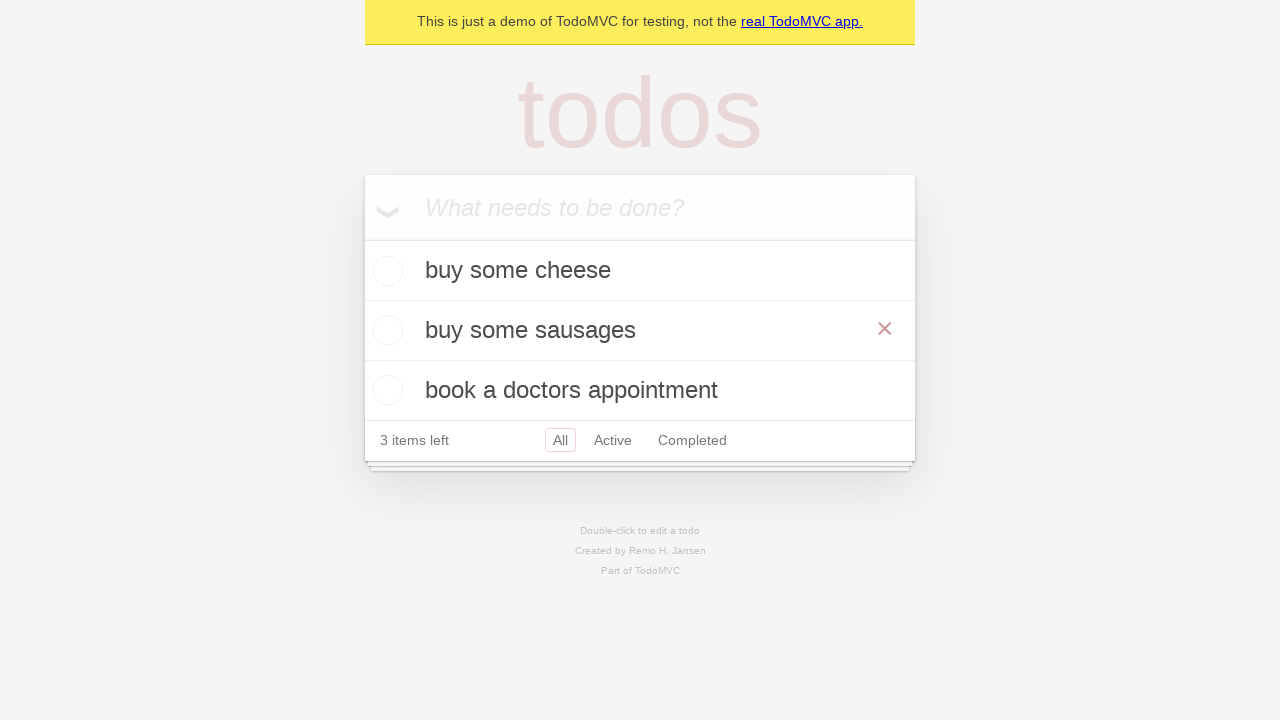

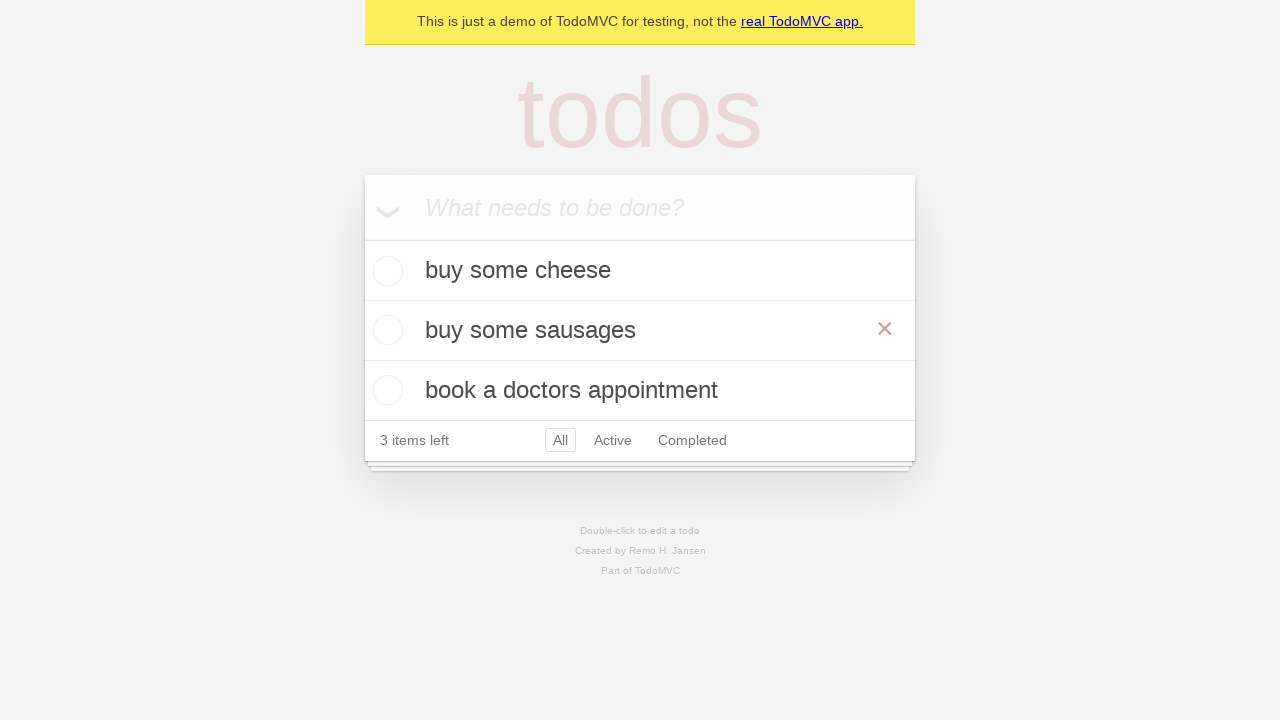